Navigates to the home page and verifies that the description paragraph is displayed with correct text

Starting URL: https://kristinek.github.io/site

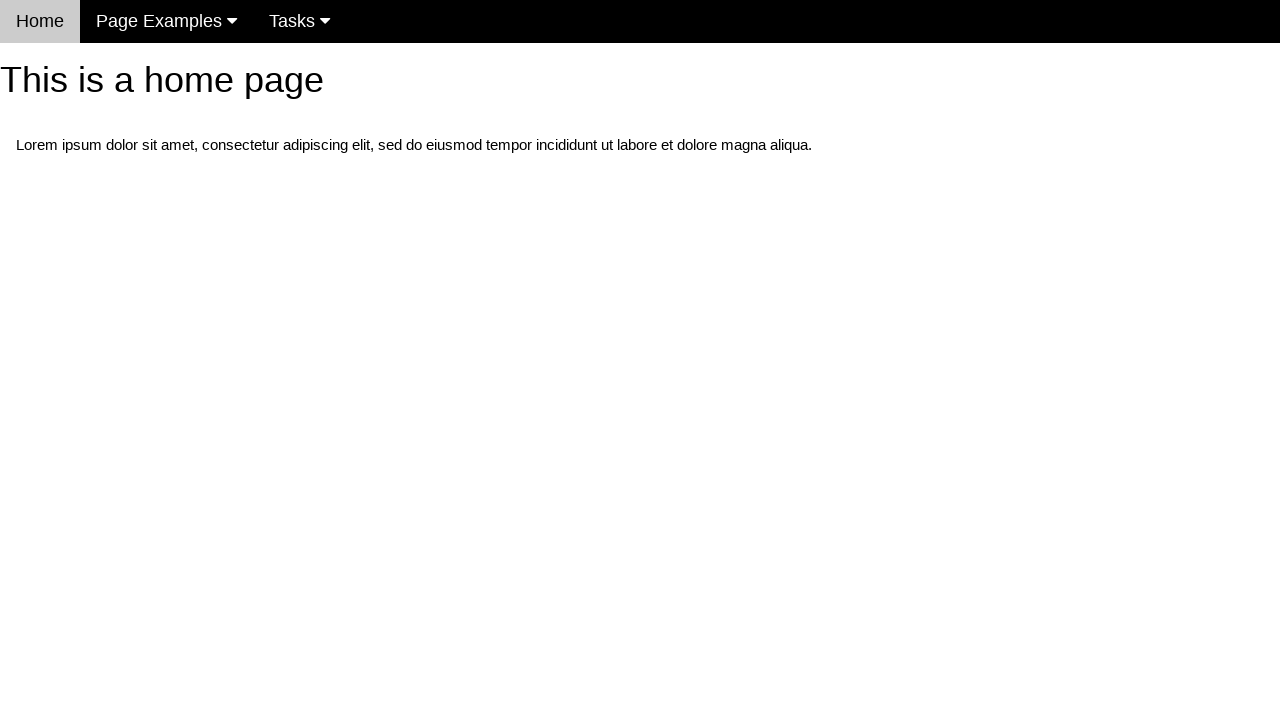

Navigated to home page at https://kristinek.github.io/site
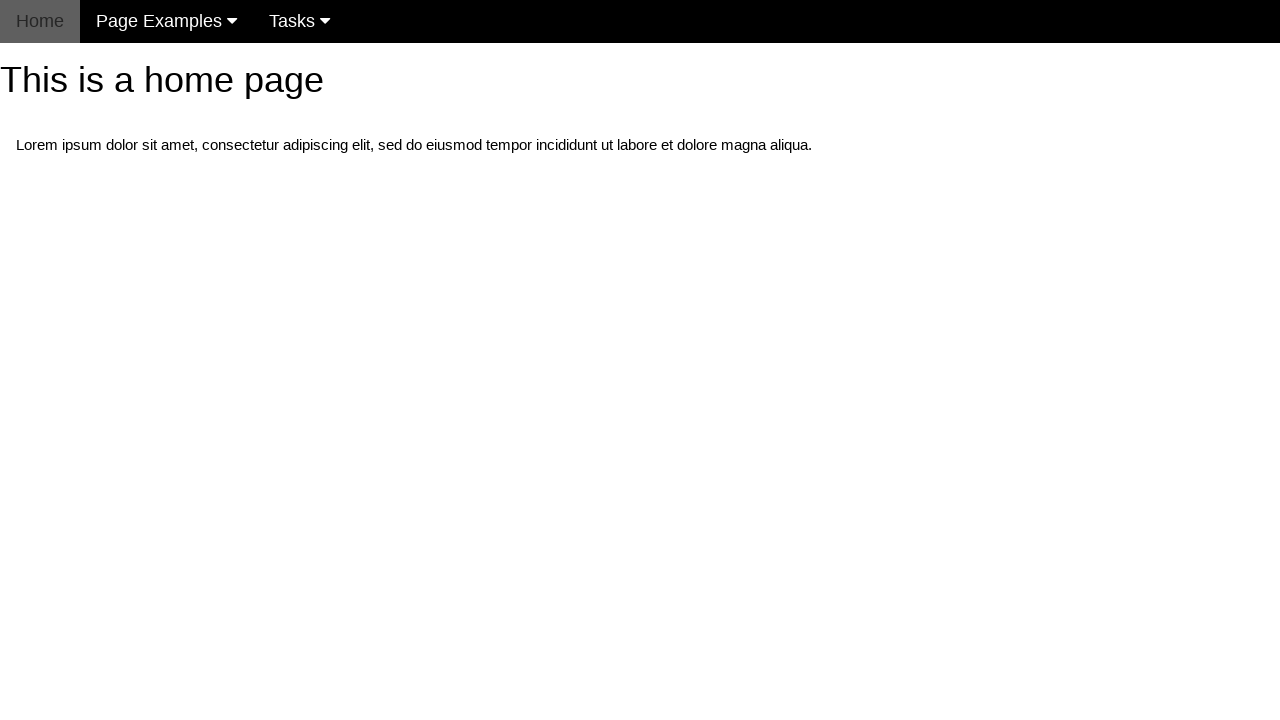

Home page loaded and description paragraph is visible
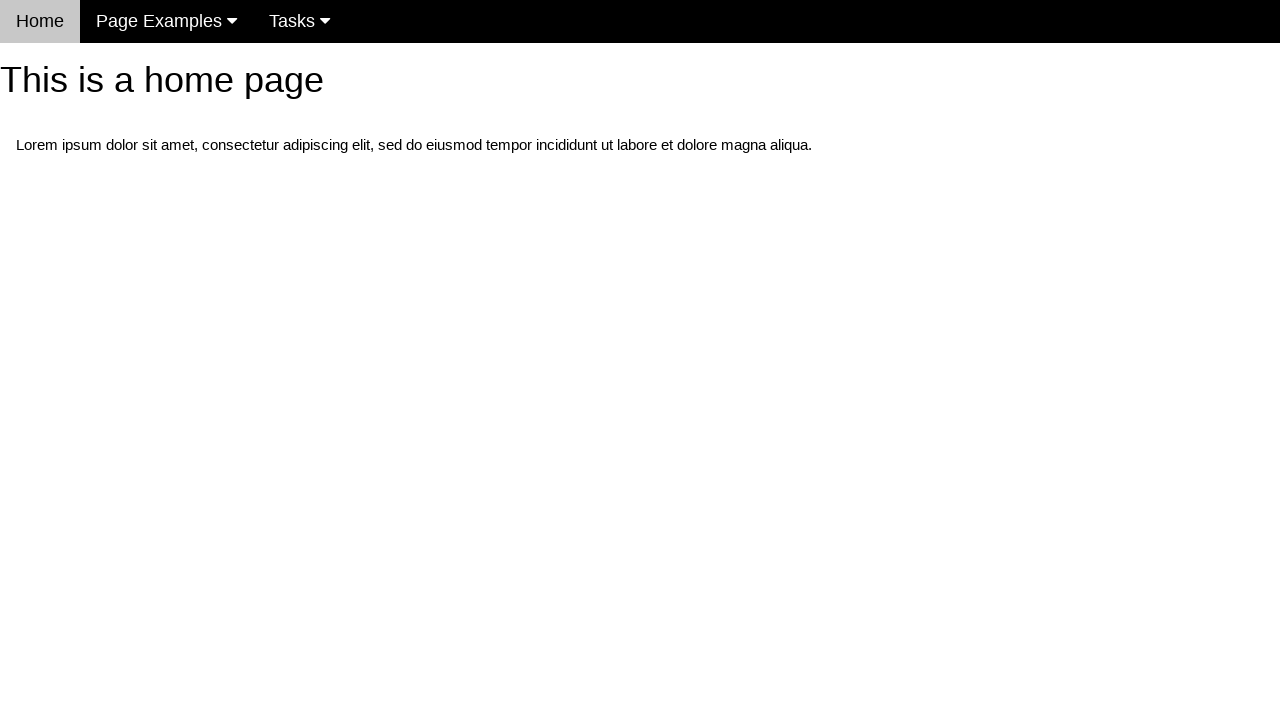

Verified home page description text matches expected content
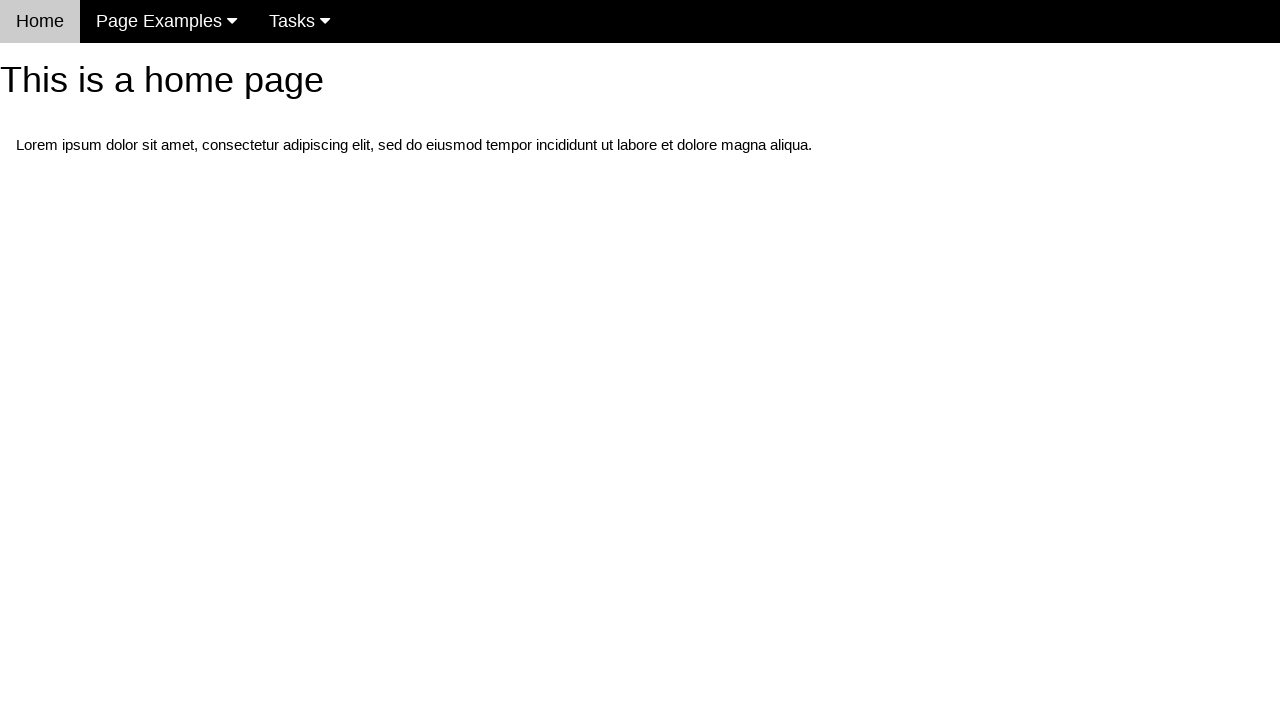

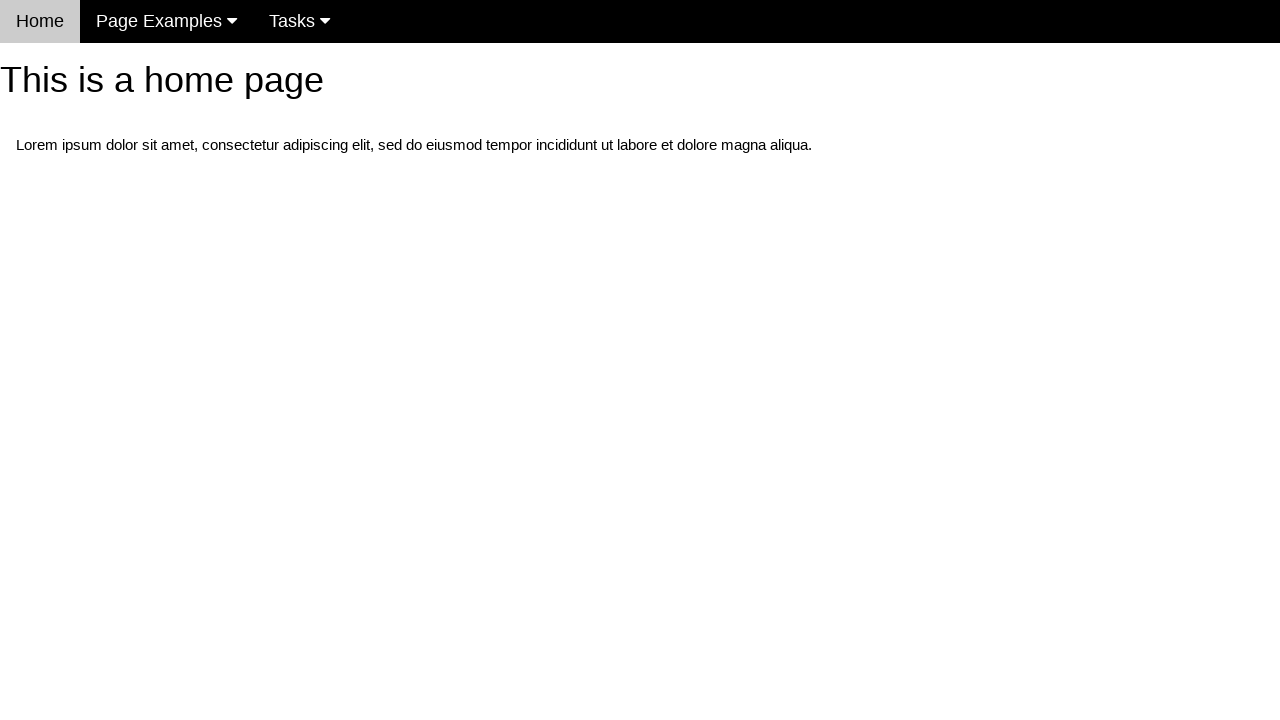